Tests timeout exception handling by clicking start button and waiting for a finish element with a short timeout

Starting URL: https://the-internet.herokuapp.com/dynamic_loading/1

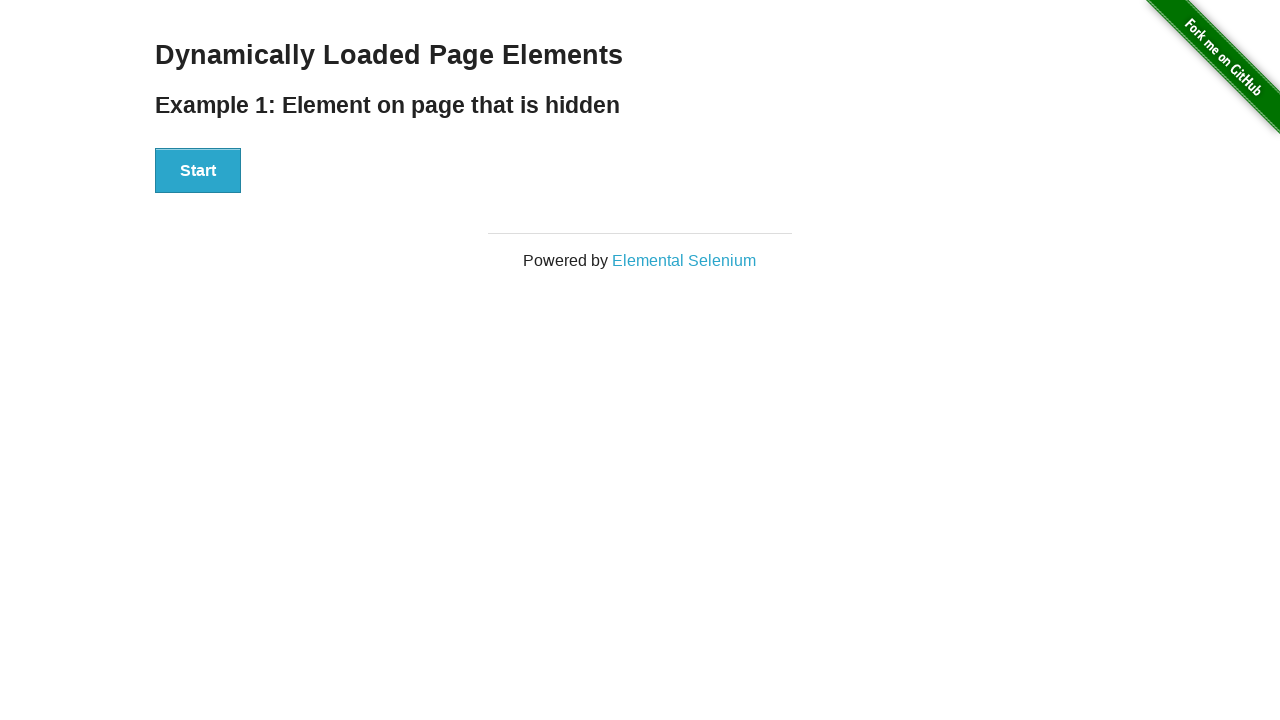

Clicked start button at (198, 171) on xpath=//div[@id='start']/button
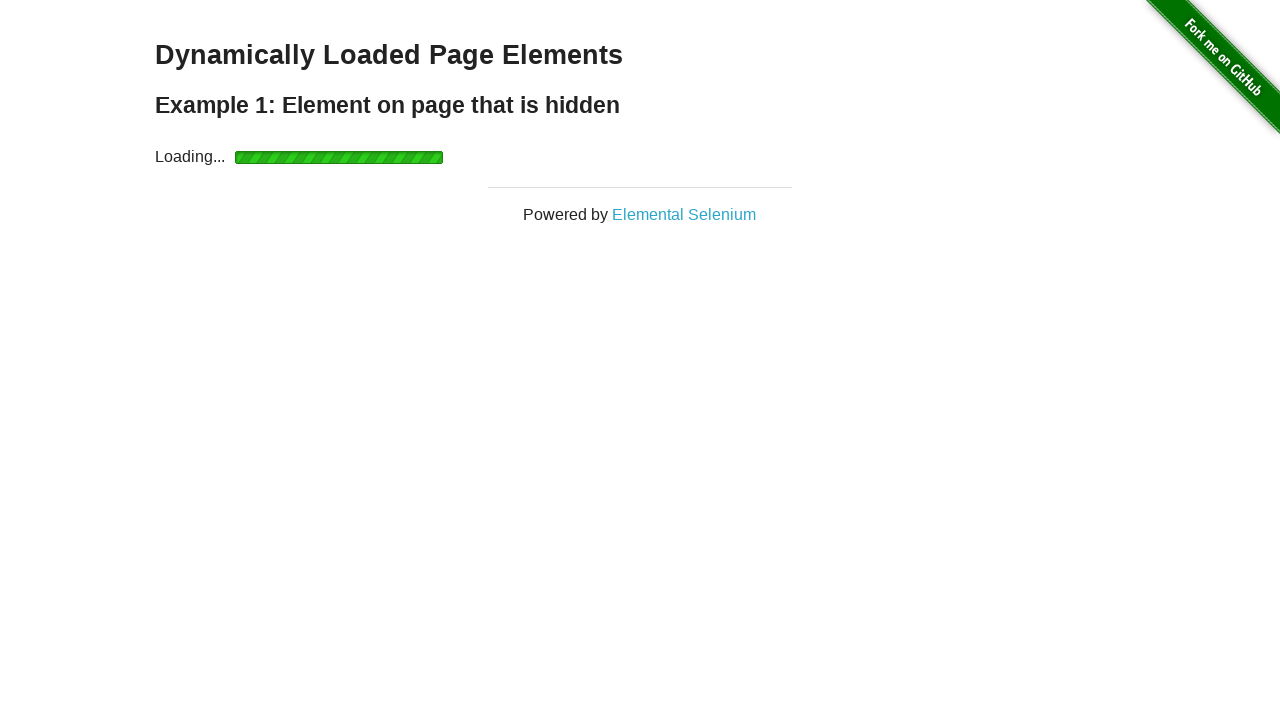

Timeout exception caught - finish element did not appear within 2 seconds
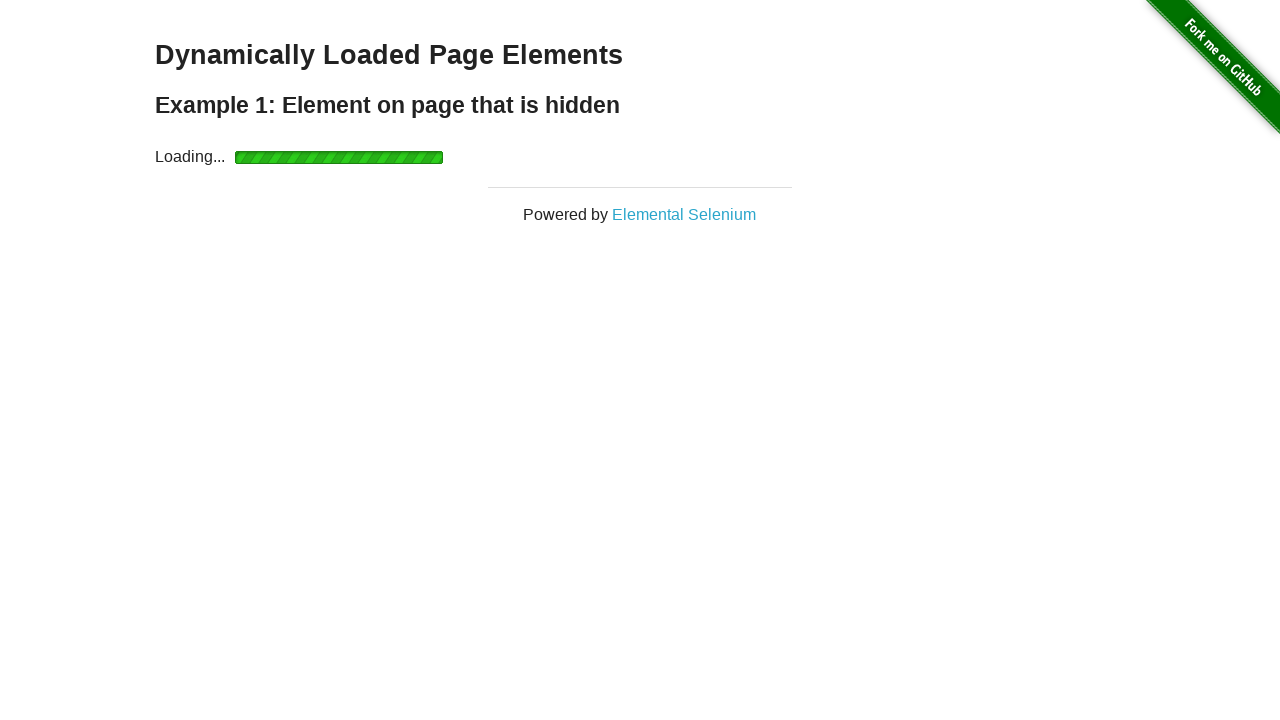

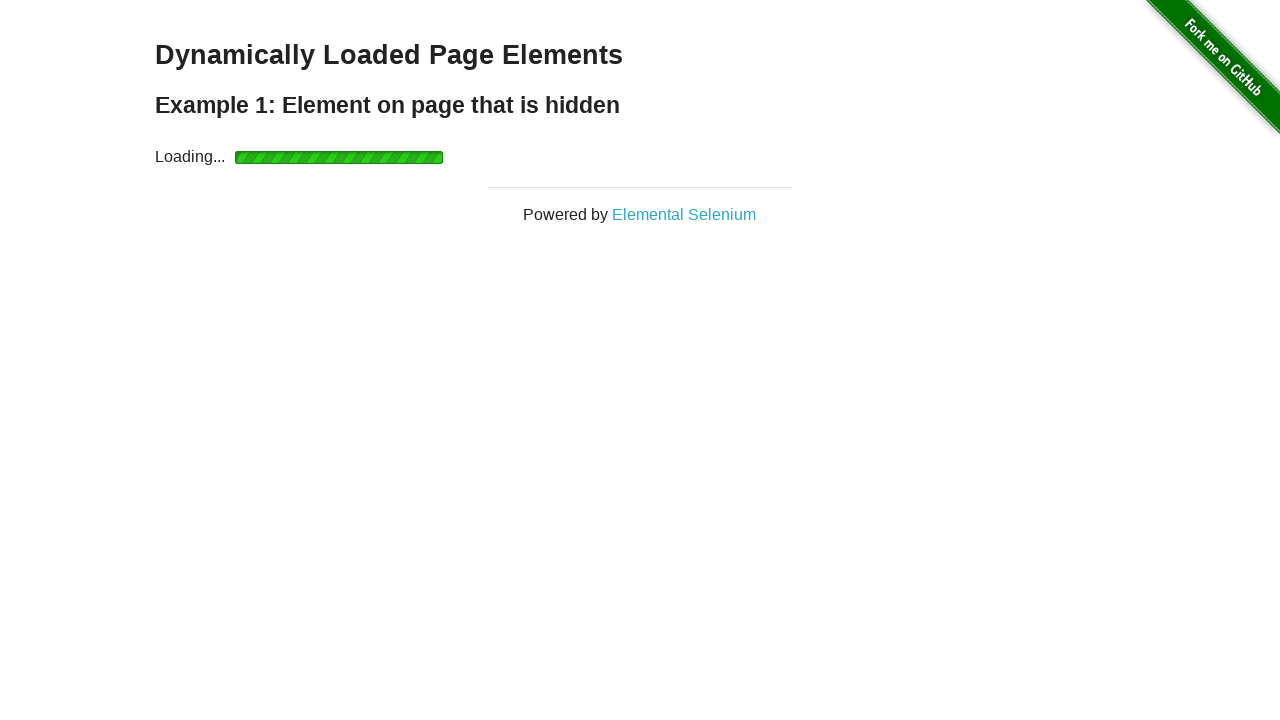